Navigates to an HTML forms tutorial page and locates radio button elements using XPath selectors to verify they are present on the page.

Starting URL: https://echoecho.com/htmlforms10.htm

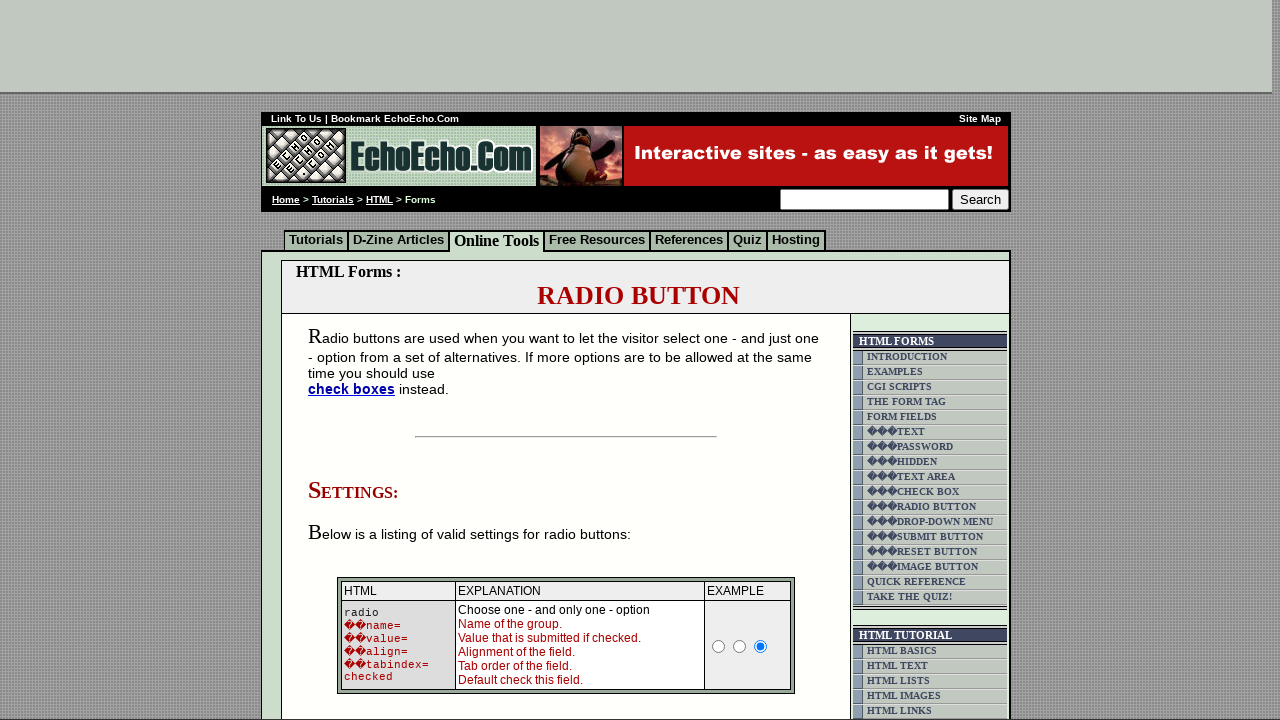

Waited for radio button elements with name 'group1' to be present on the page
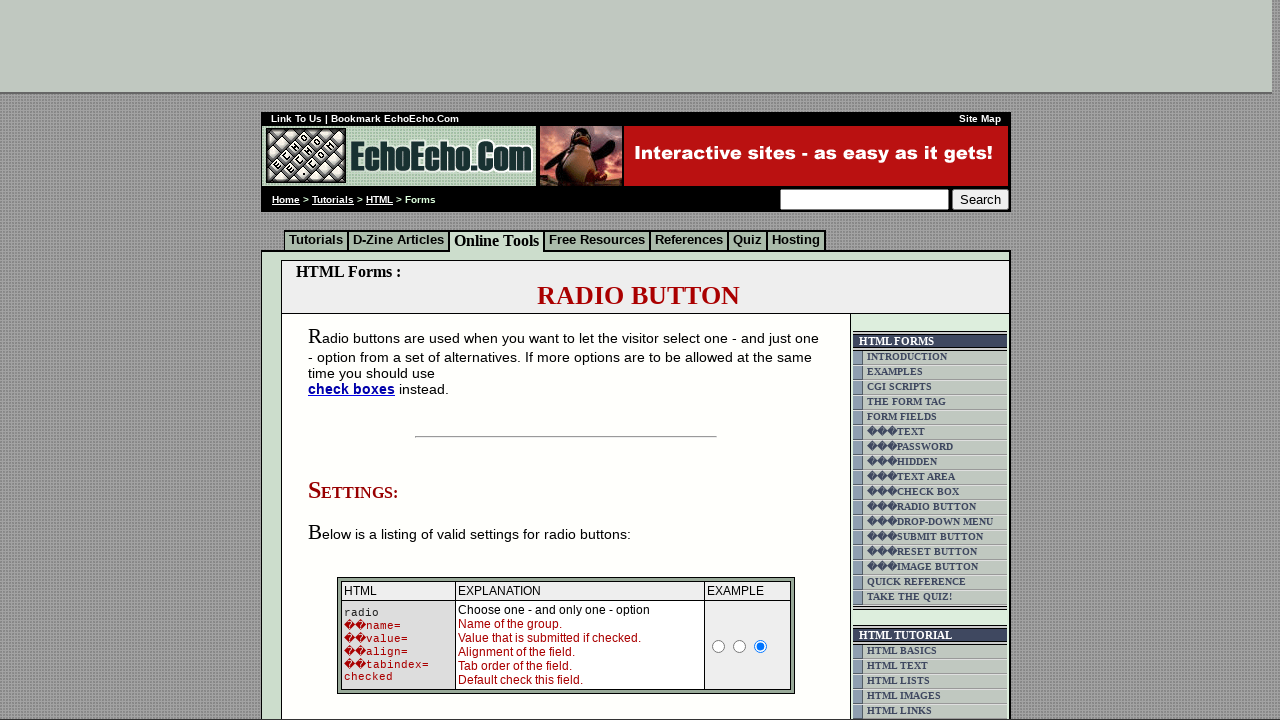

Located the first radio button element with name 'group1'
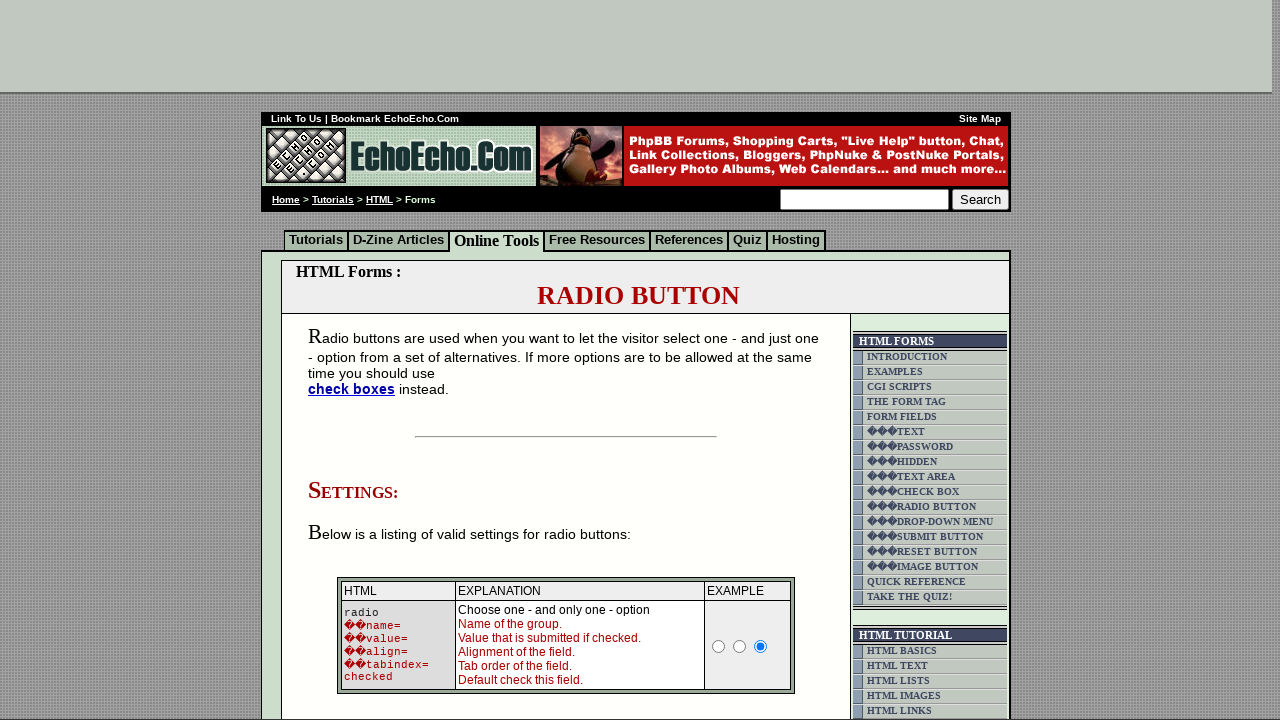

Verified the first radio button element is ready for interaction
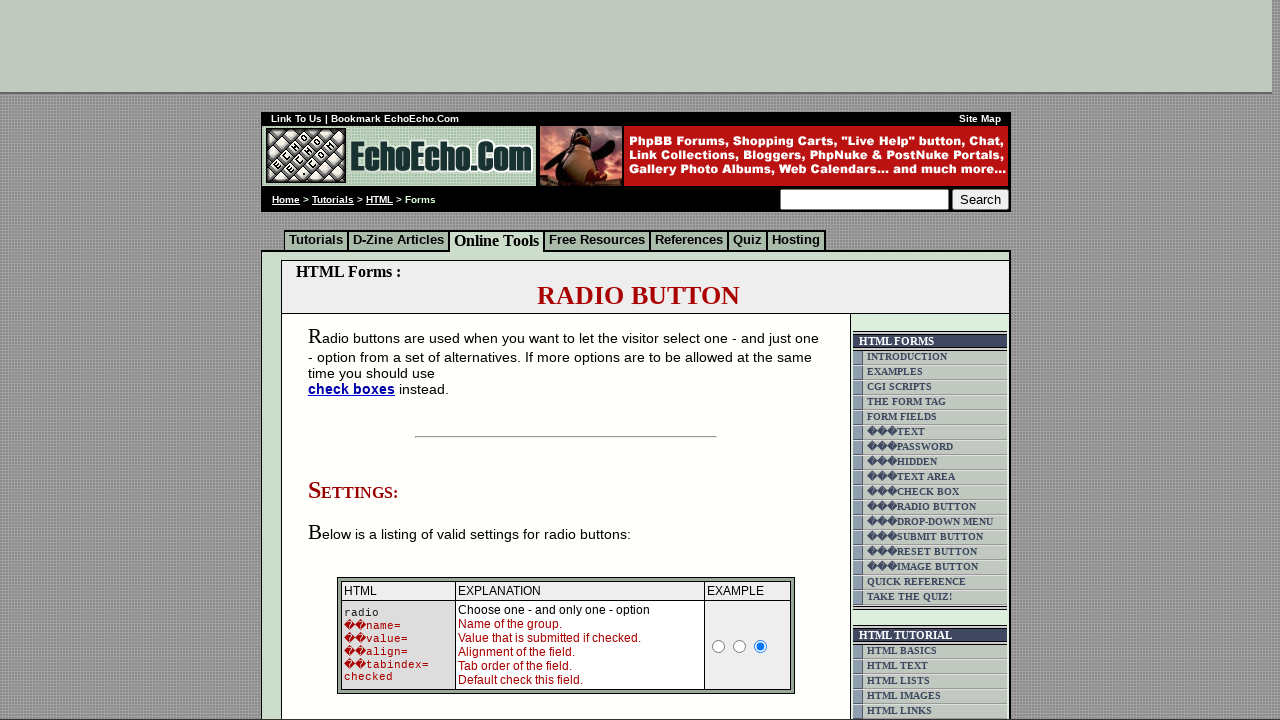

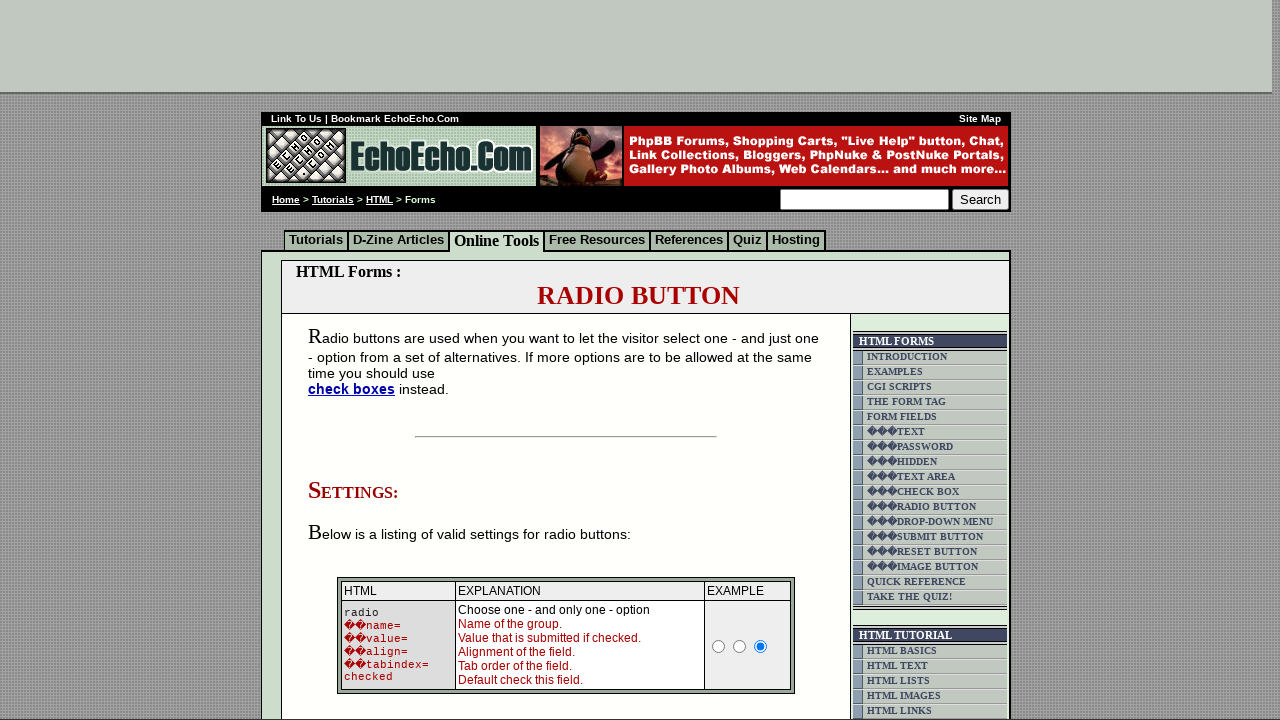